Navigates to the ICC Men's T20I team rankings page and verifies that the rankings table with team data is displayed.

Starting URL: https://www.icc-cricket.com/rankings/mens/team-rankings/t20i

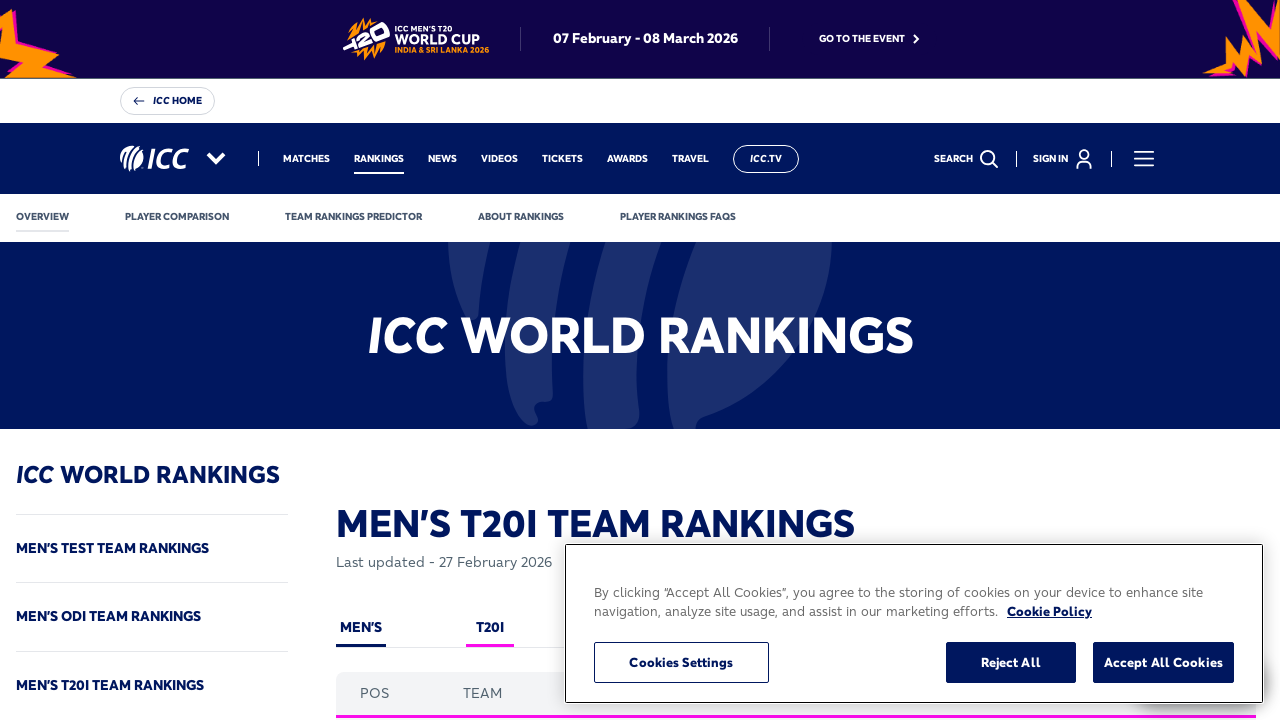

Navigated to ICC Men's T20I team rankings page
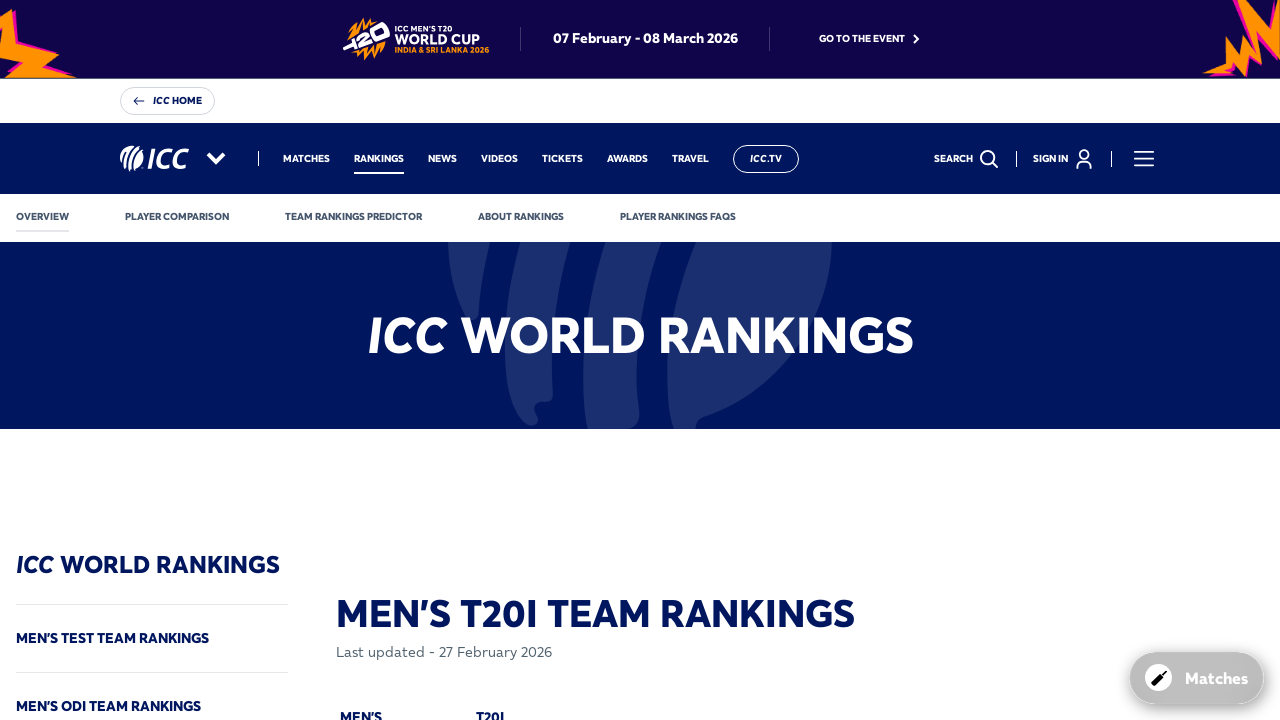

Rankings table loaded with team data visible
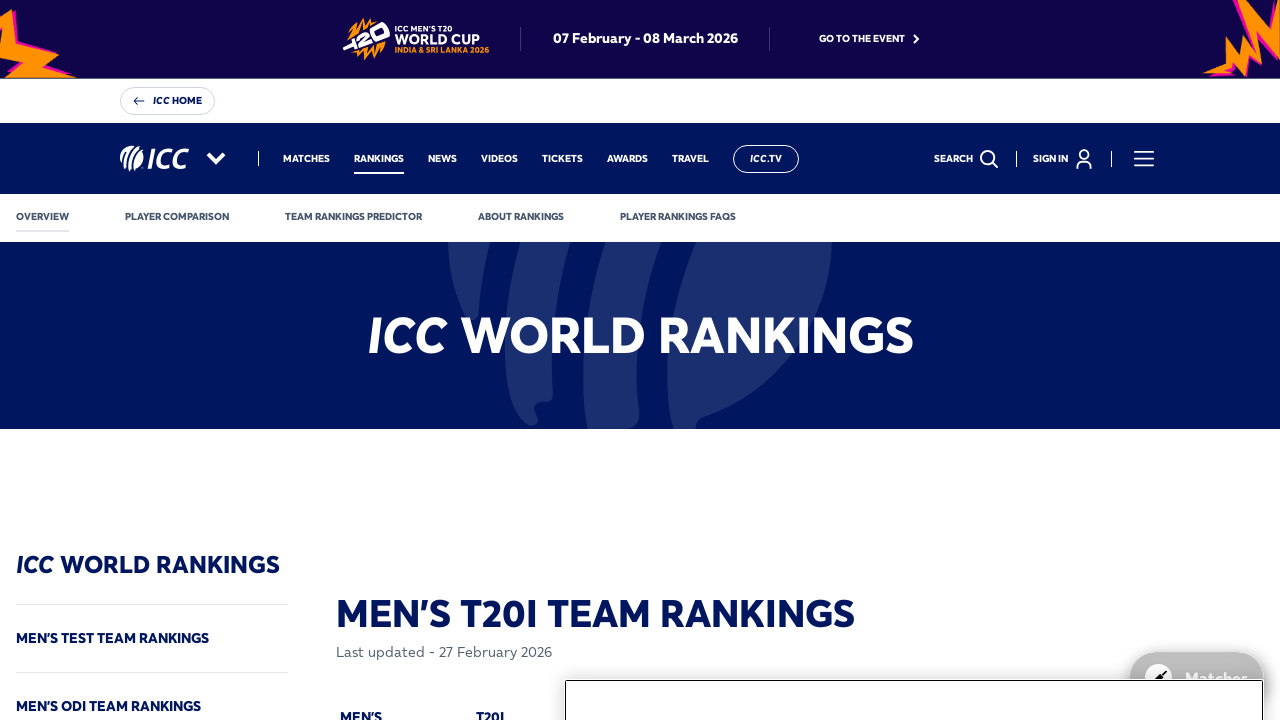

Verified team rankings displayed with multiple rows in table
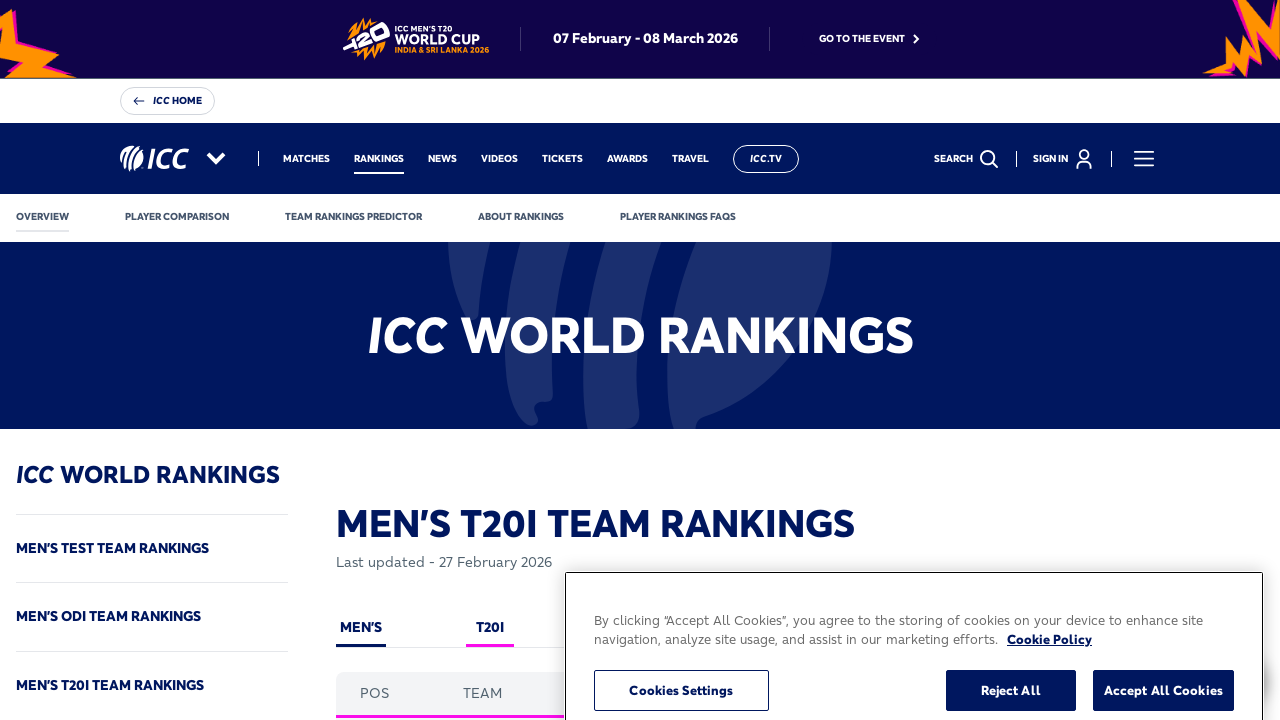

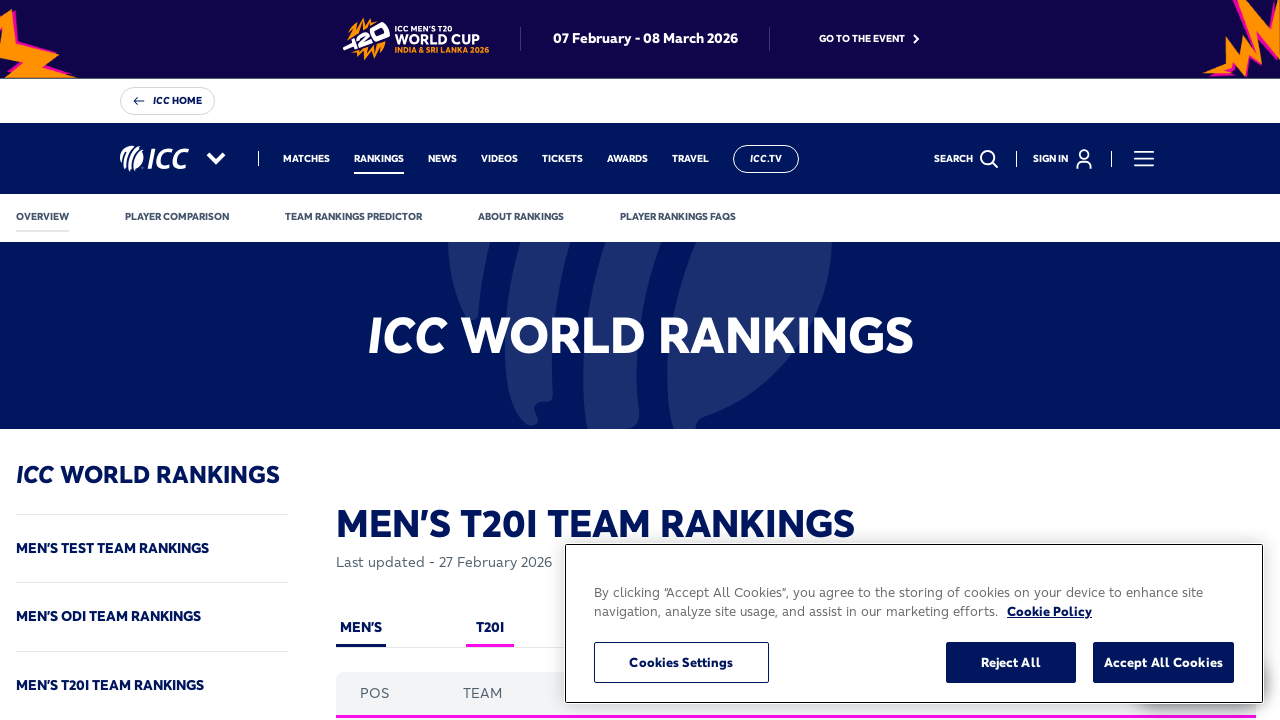